Verifies that the Sauce Labs homepage loads correctly by checking the page title

Starting URL: https://saucelabs.com/

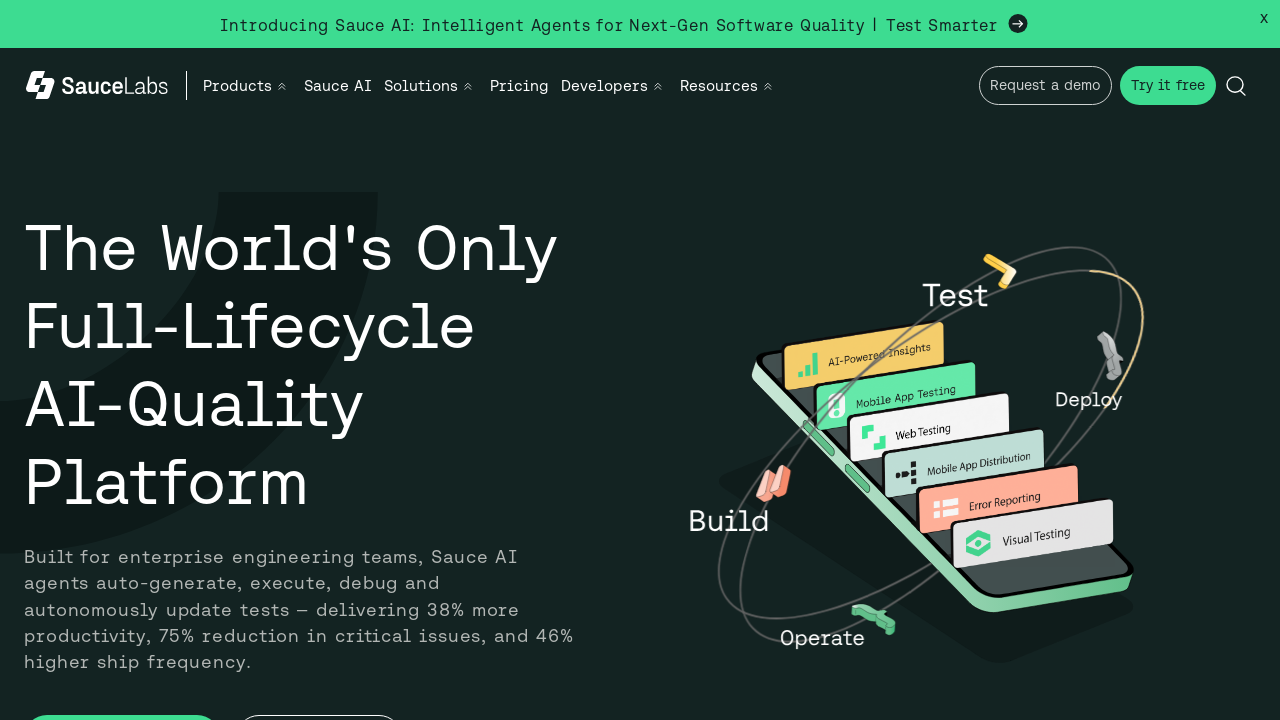

Waited for page to reach domcontentloaded state
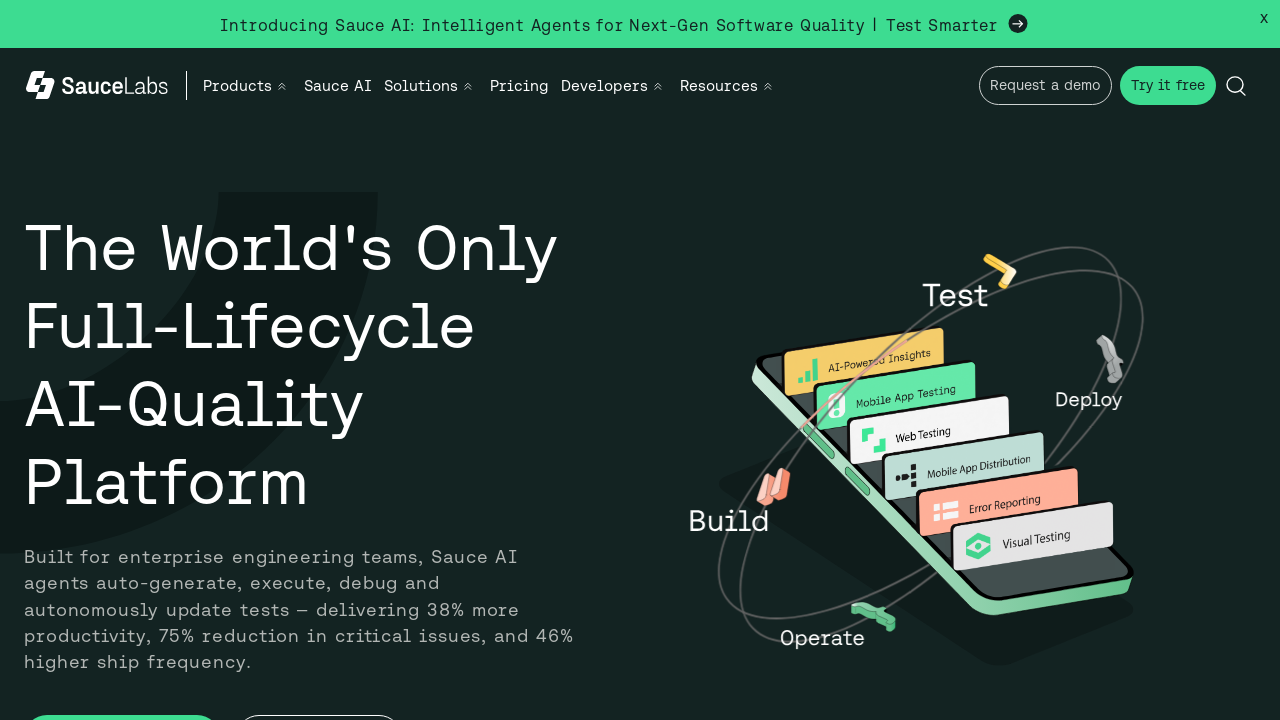

Retrieved page title
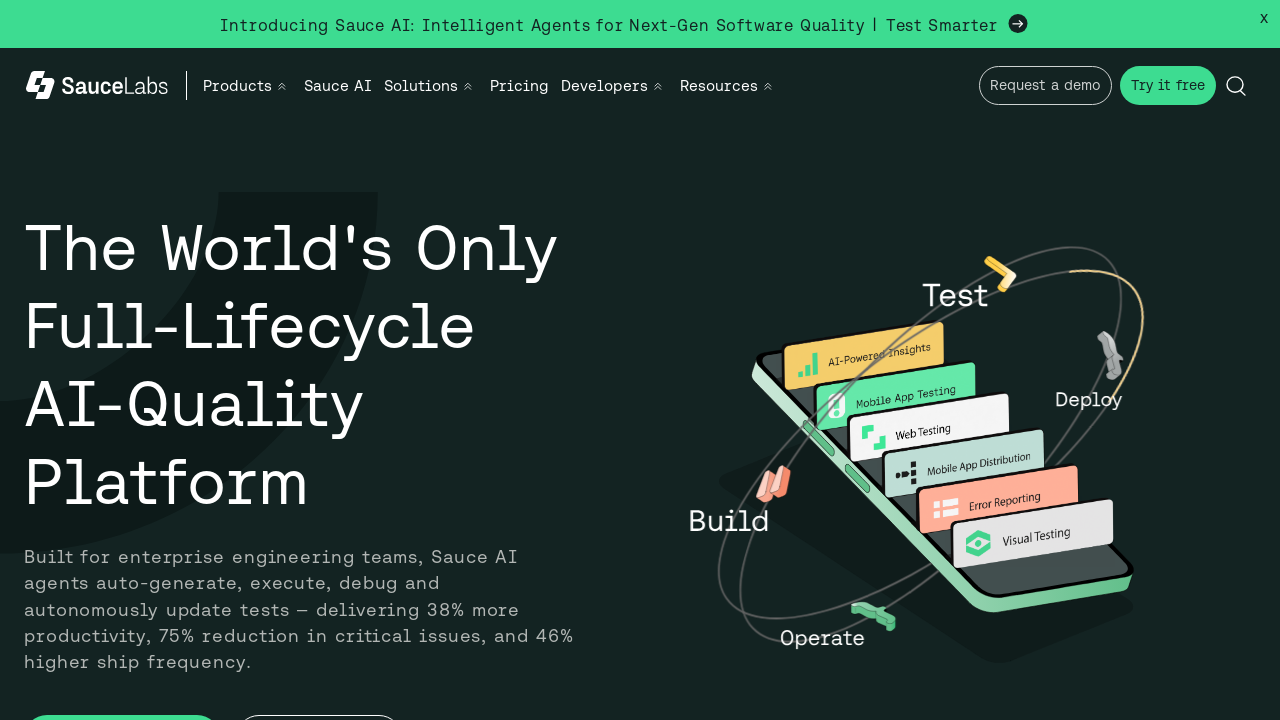

Verified page title contains 'Sauce Labs'
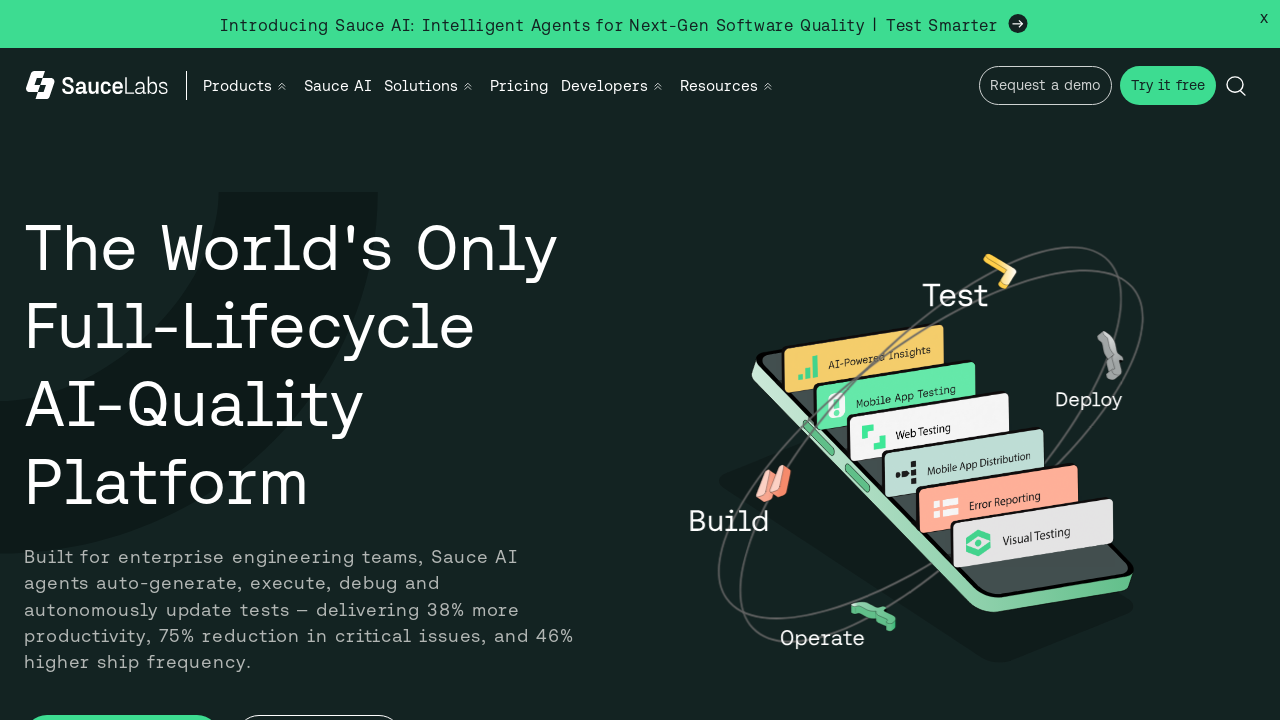

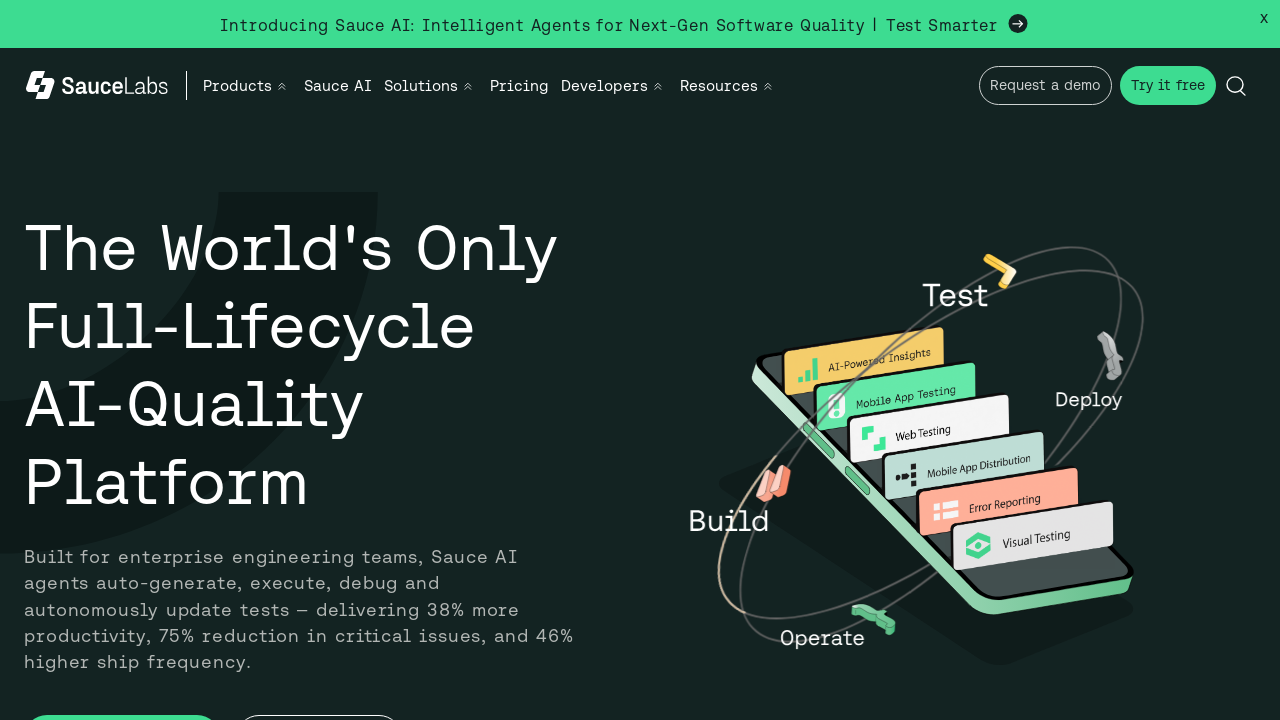